Tests mouse button hold behavior by pressing down, verifying status change, then releasing and verifying status update

Starting URL: https://osstep.github.io/action_click

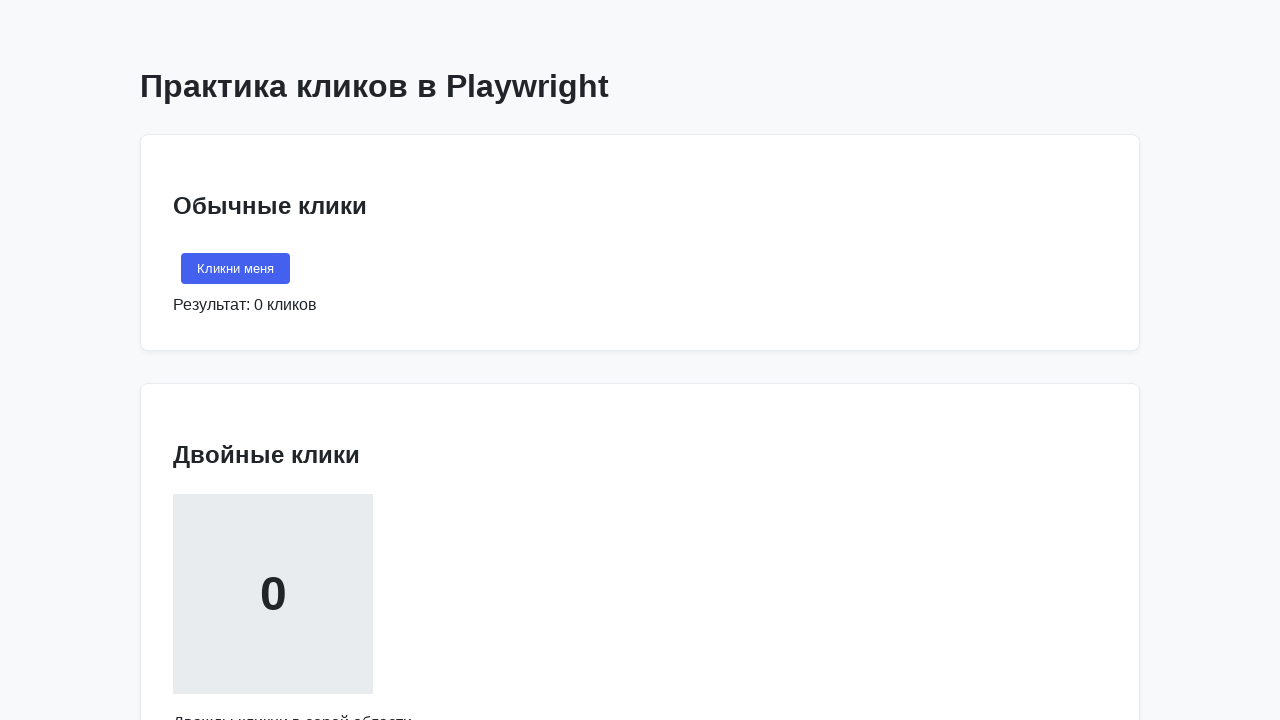

Located the 'Удерживай меня' button
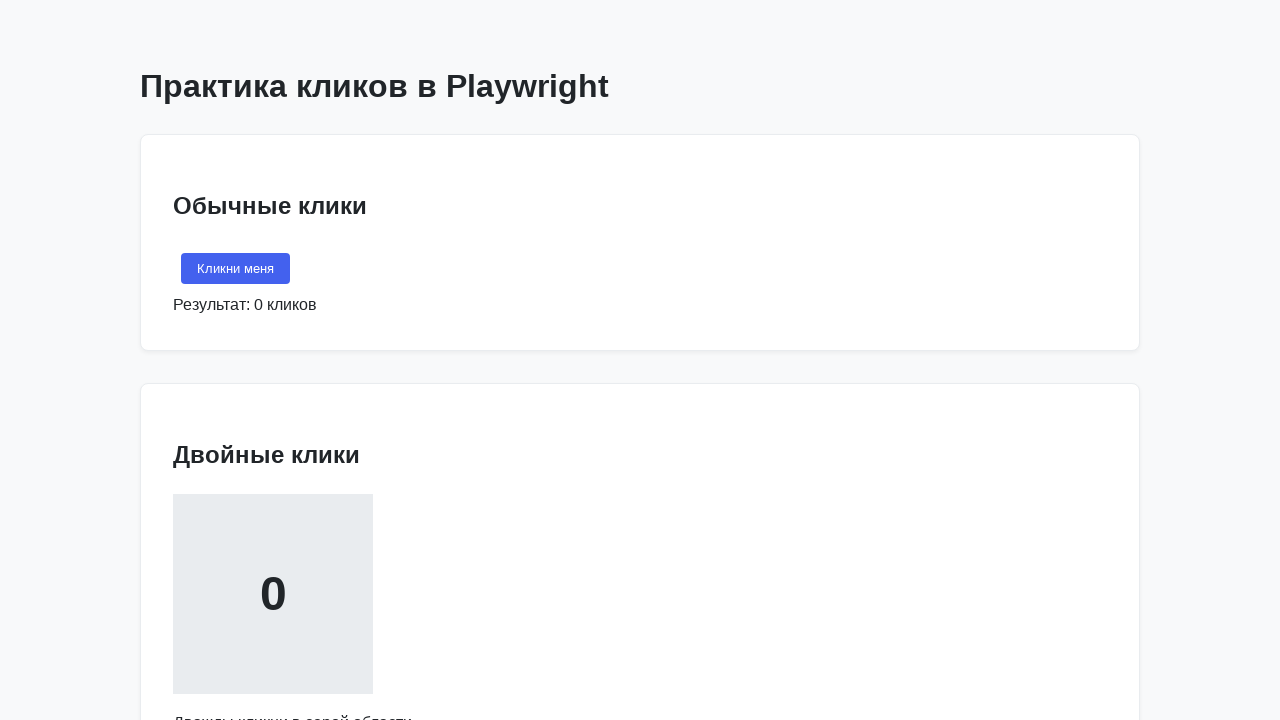

Hovered over the hold button at (247, 361) on internal:text="\u0423\u0434\u0435\u0440\u0436\u0438\u0432\u0430\u0439 \u043c\u04
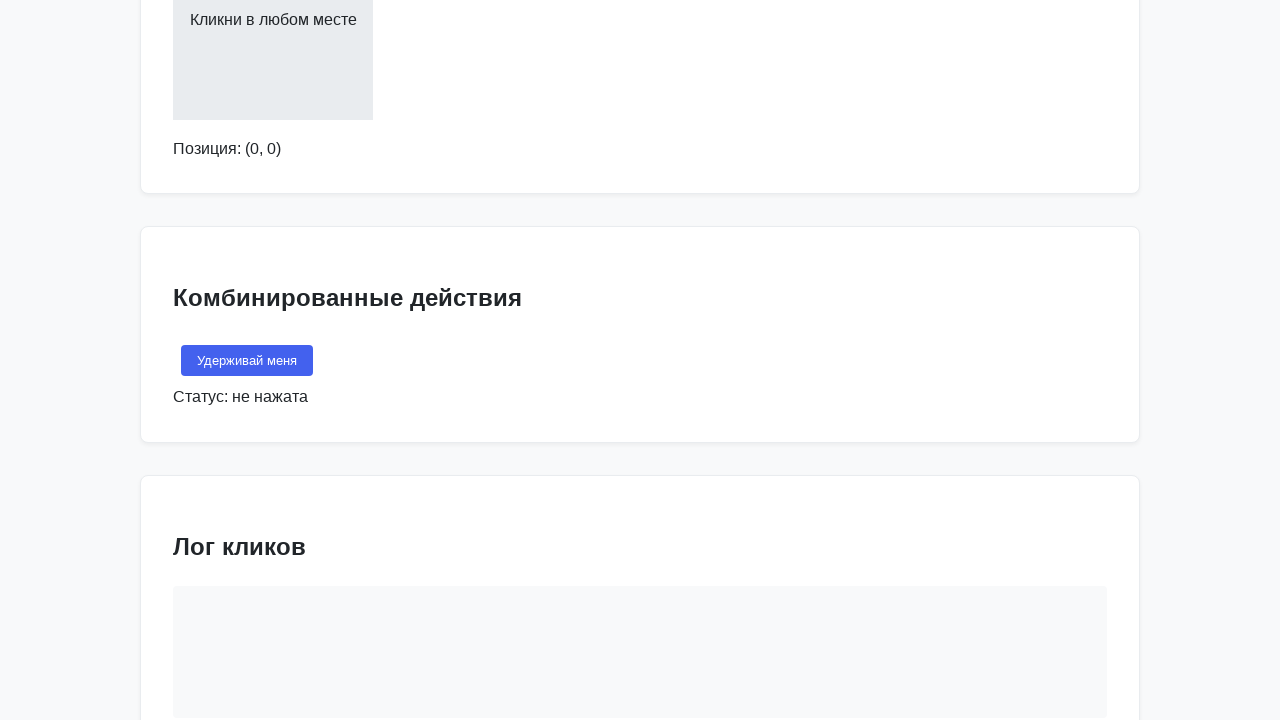

Pressed mouse button down at (247, 361)
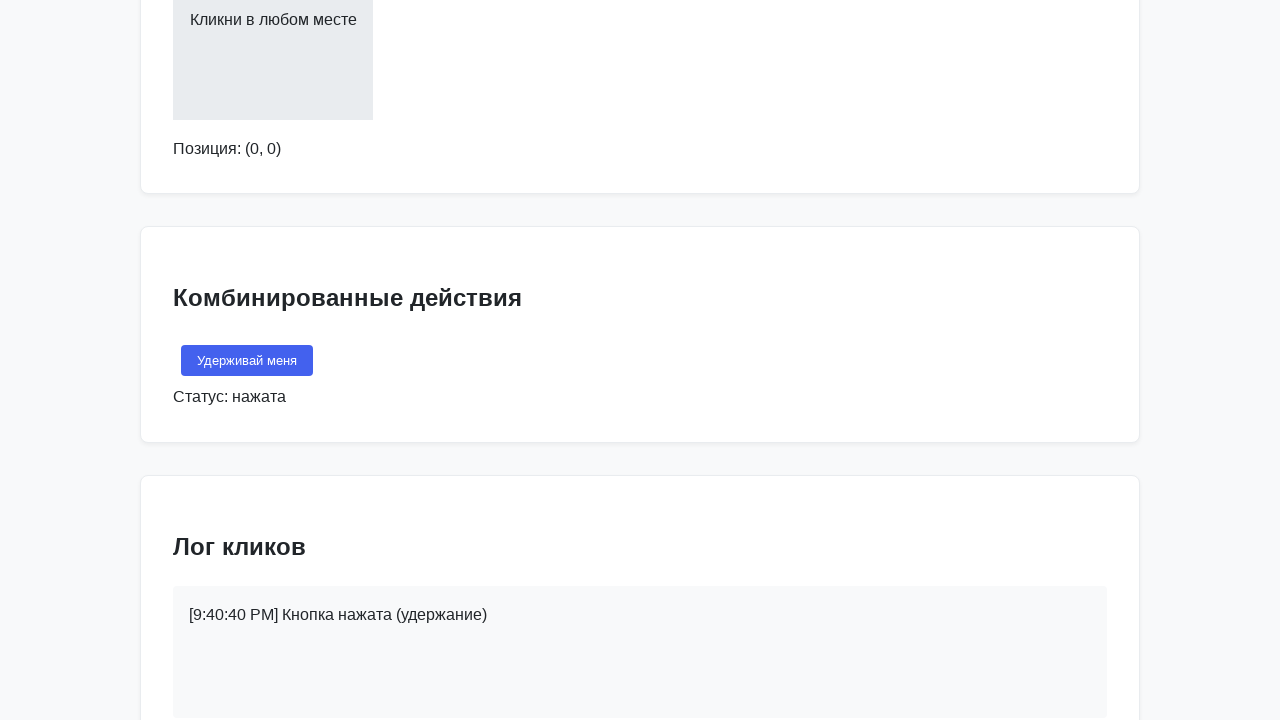

Status changed to 'нажата' (pressed)
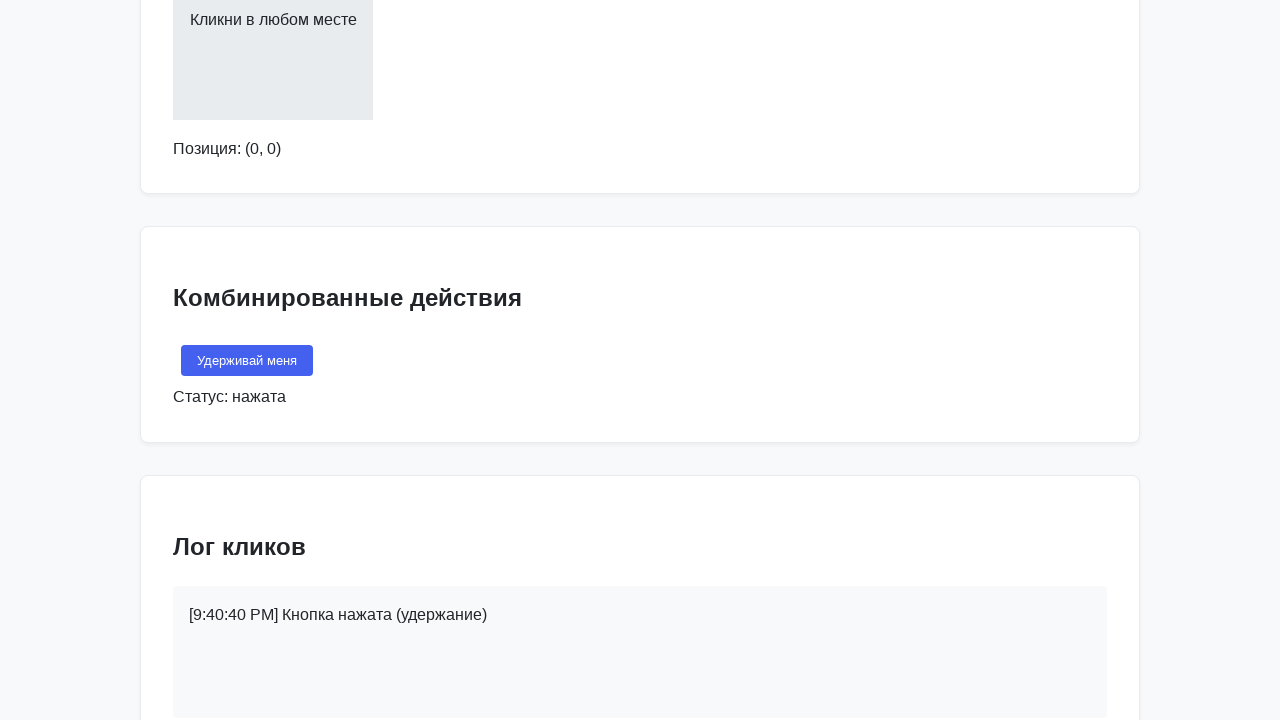

Waited 1 second while button held
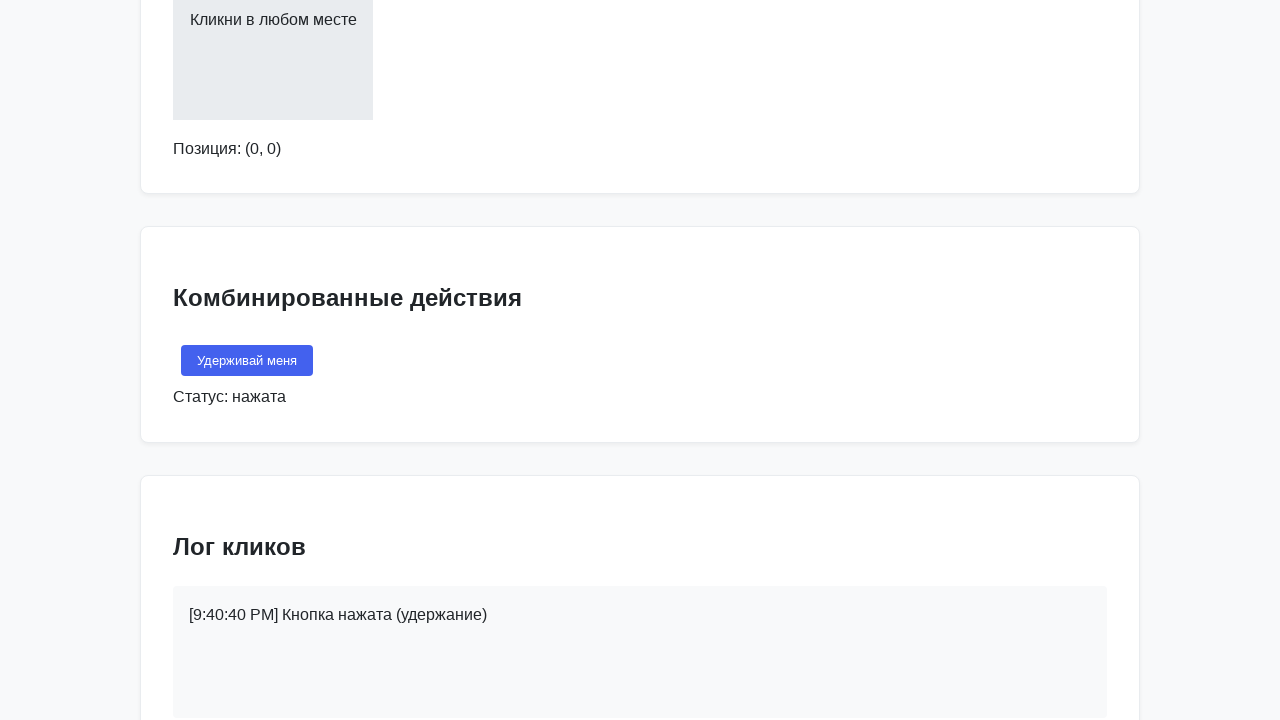

Released mouse button at (247, 361)
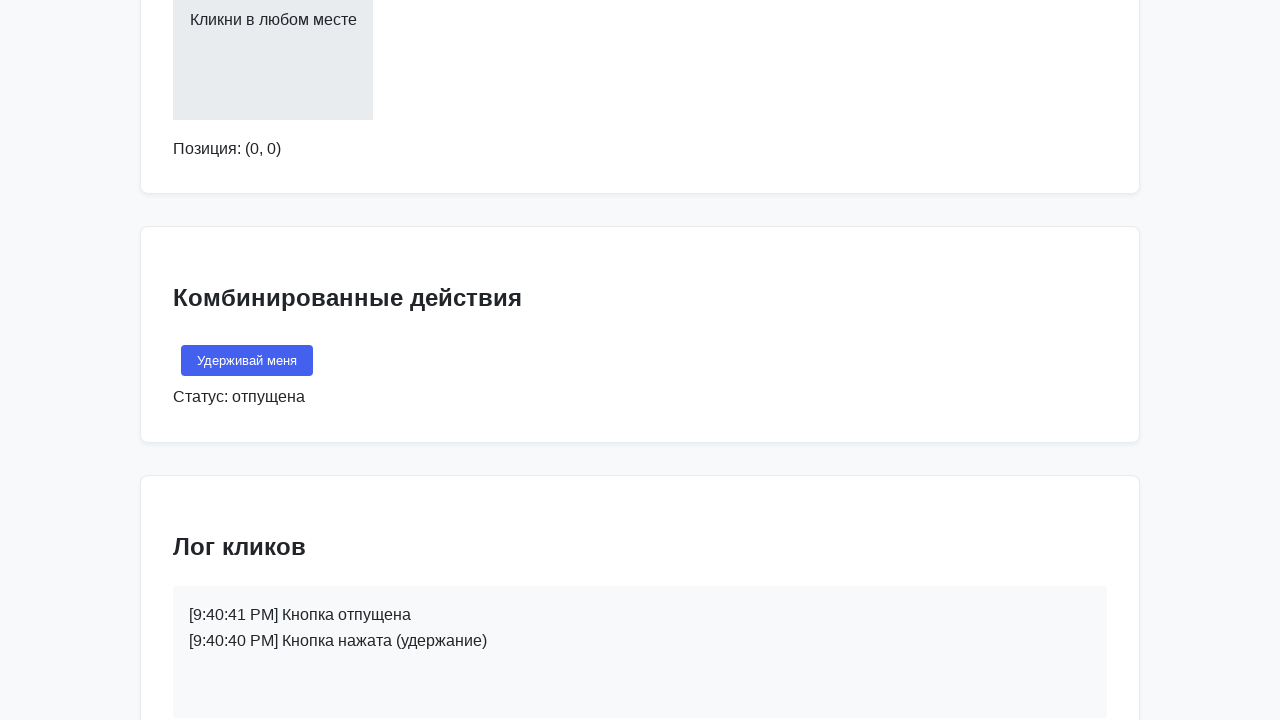

Status changed to 'отпущена' (released)
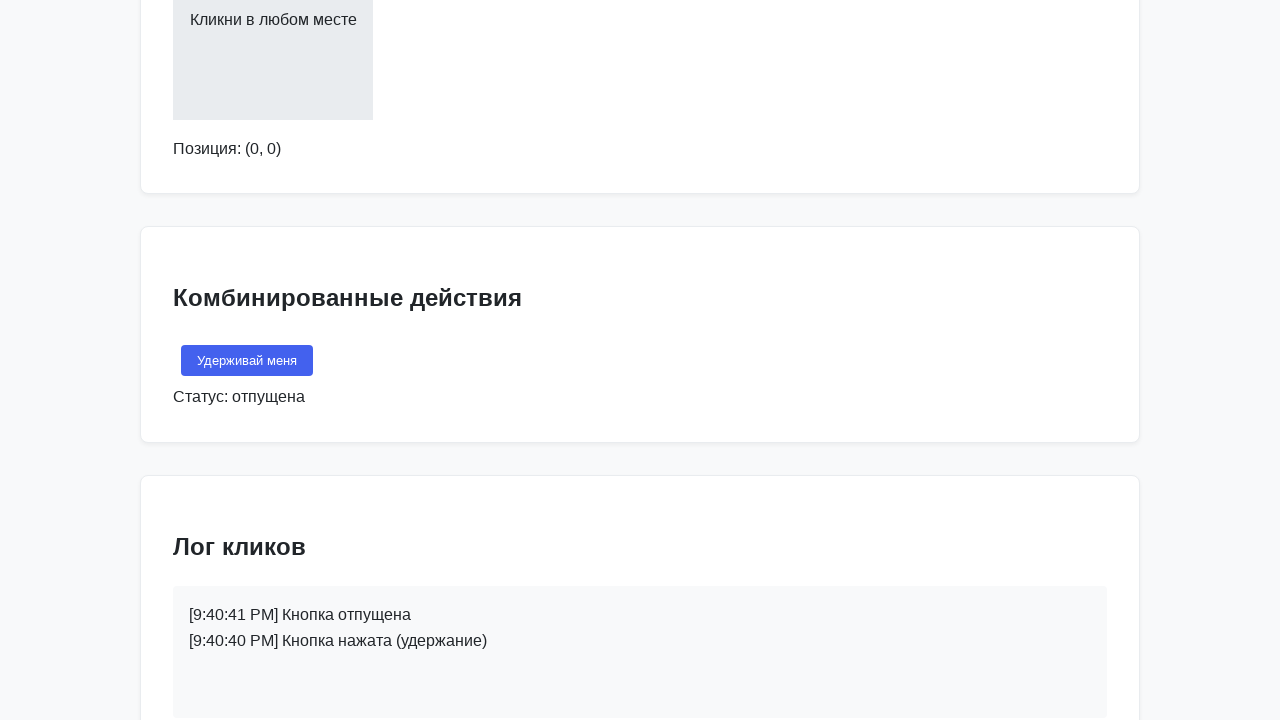

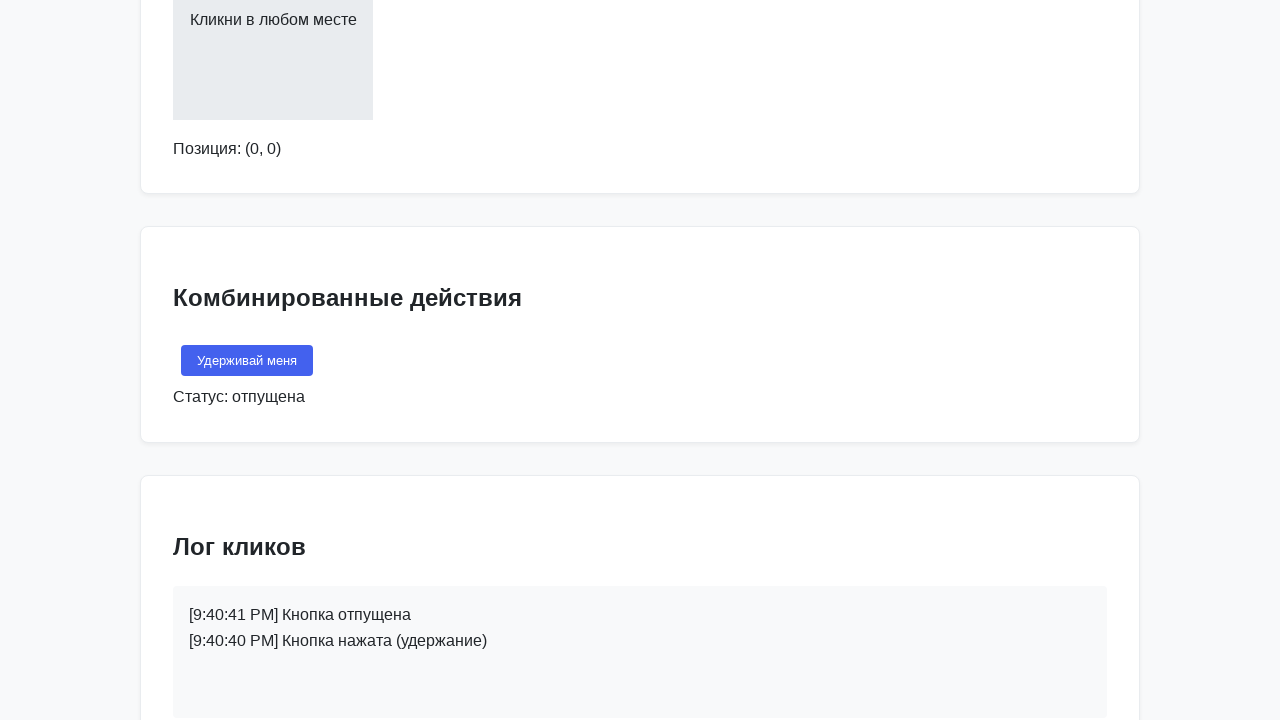